Tests a contact form by filling in first name, last name, email, and message fields

Starting URL: https://automationtesting.co.uk/contactForm.html

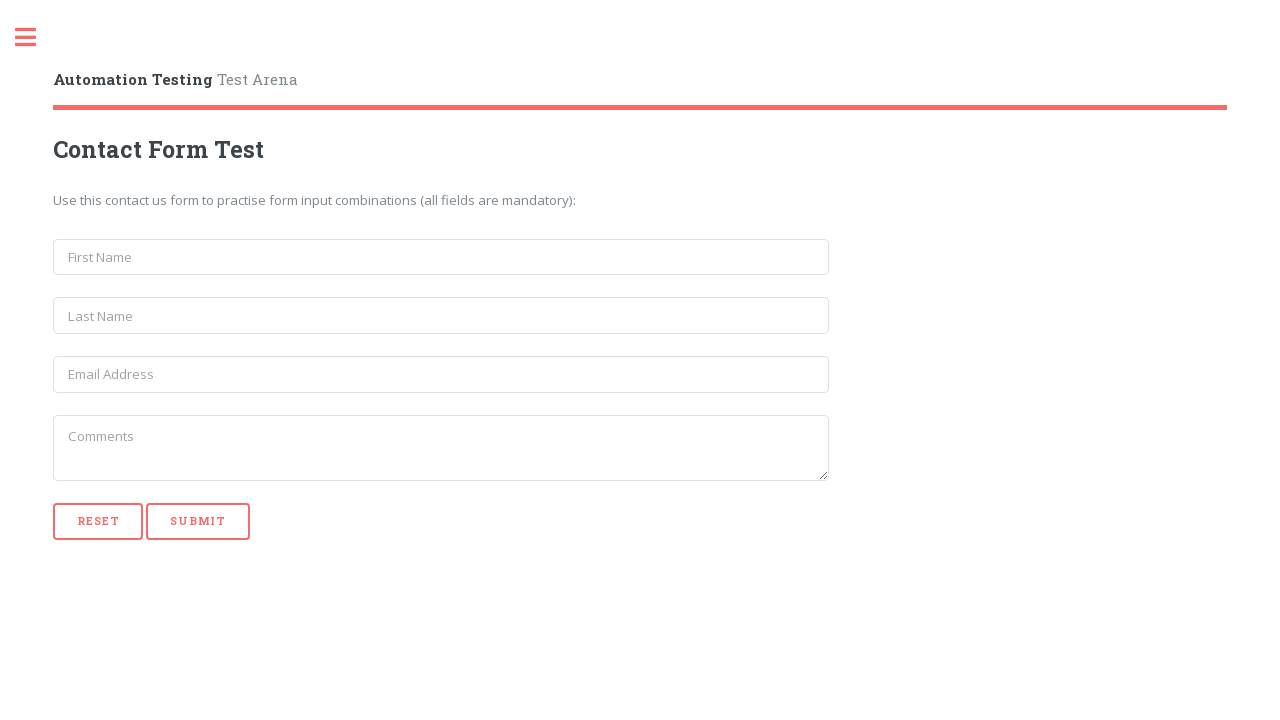

Filled first name field with 'Marcus' on input[name='first_name']
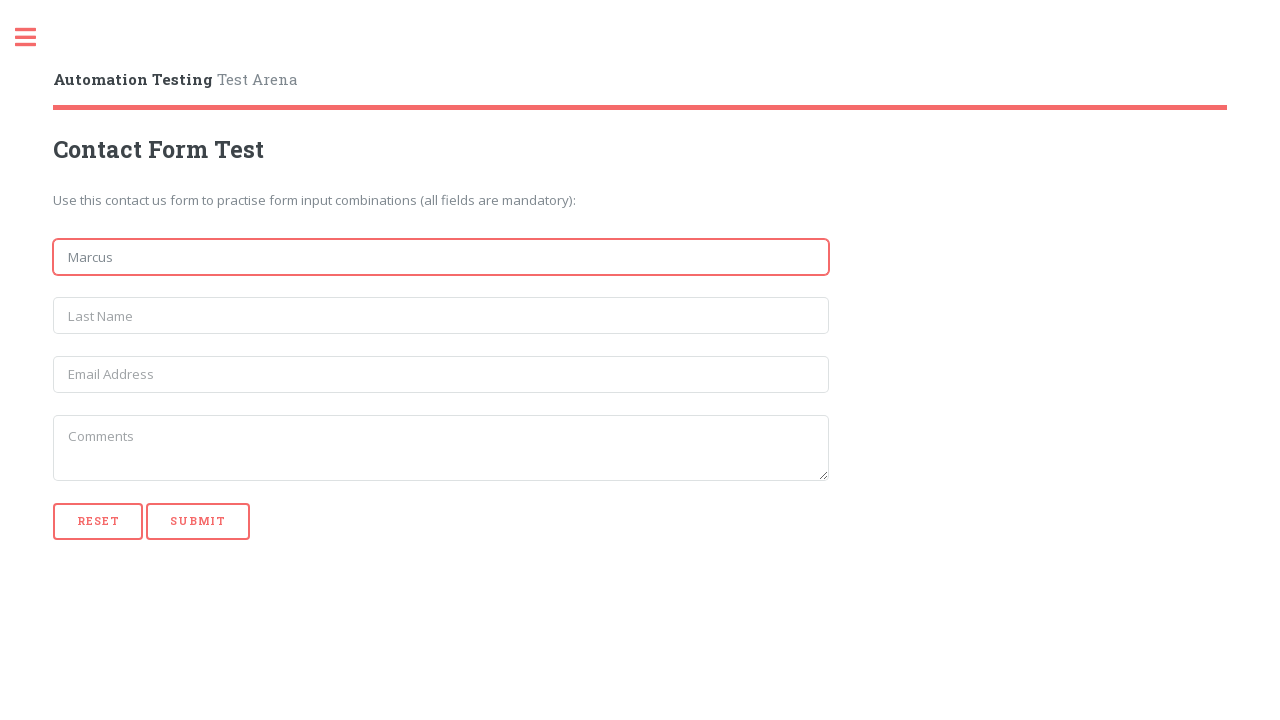

Filled last name field with 'Thompson' on input[name='last_name']
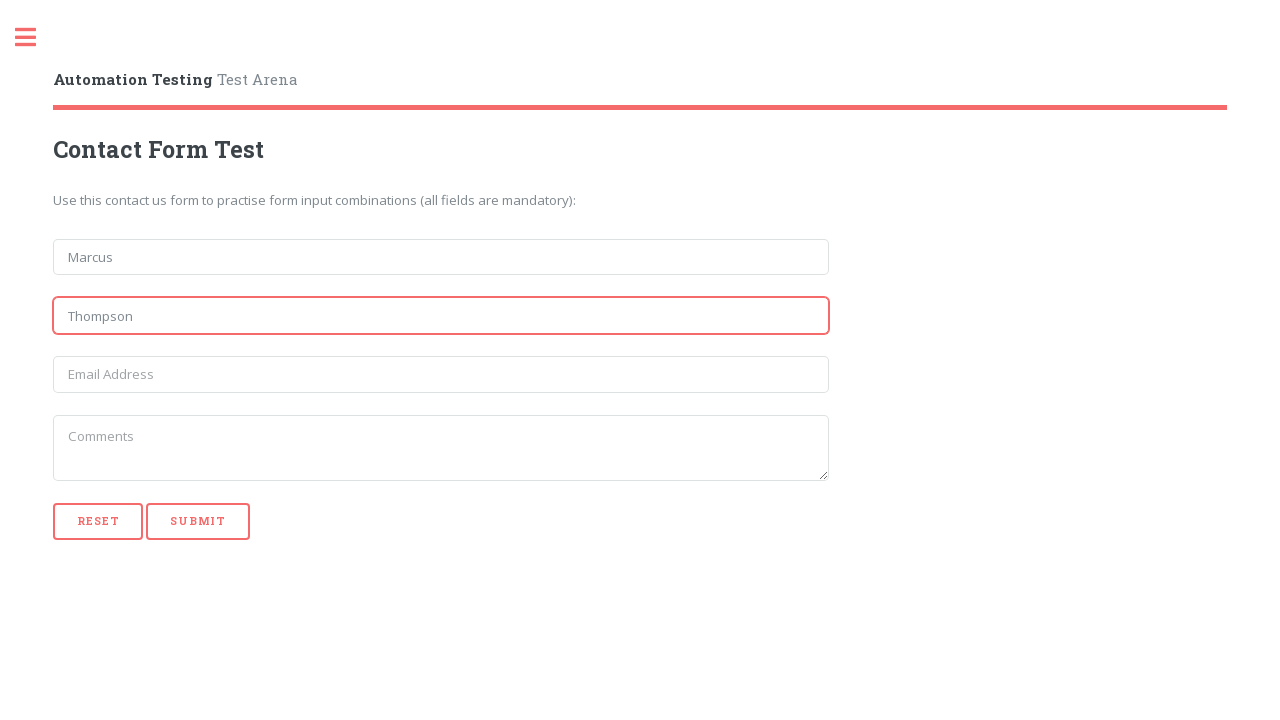

Filled email field with 'marcus.thompson@example.com' on input[name='email']
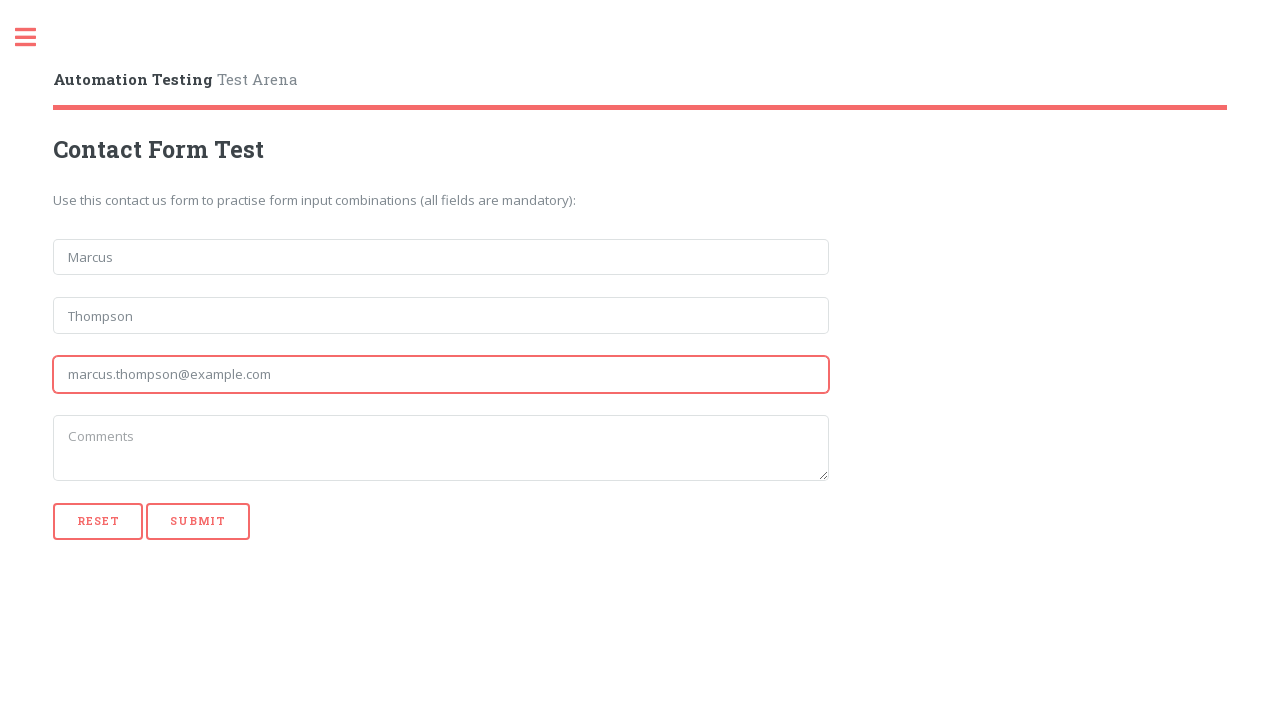

Filled message field with test message on textarea[name='message']
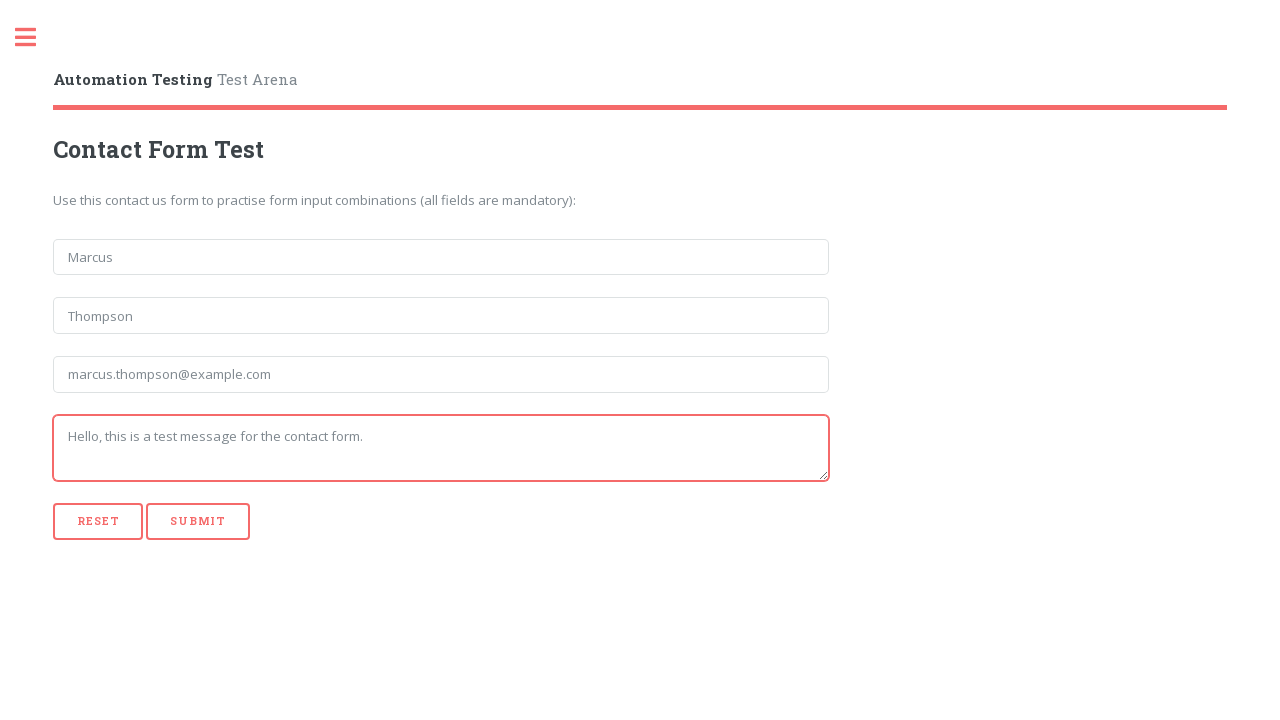

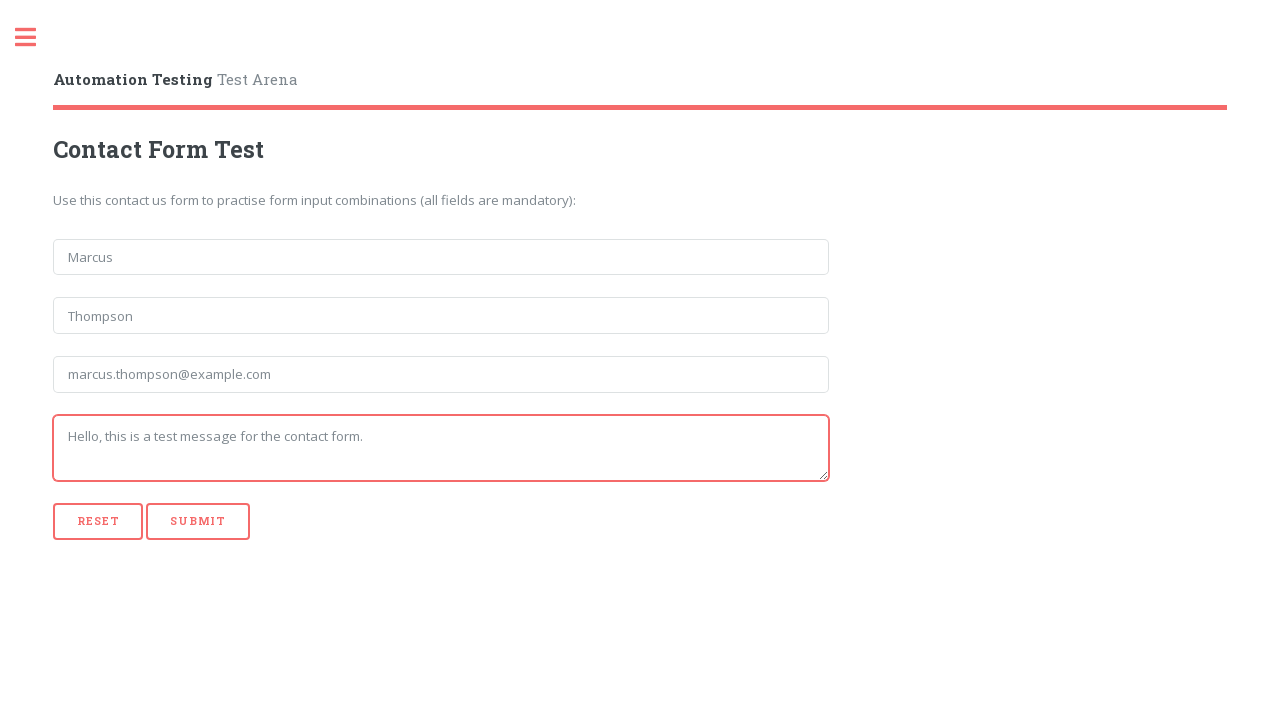